Tests that clicking on Cart in navigation bar redirects to cart page

Starting URL: https://www.demoblaze.com/

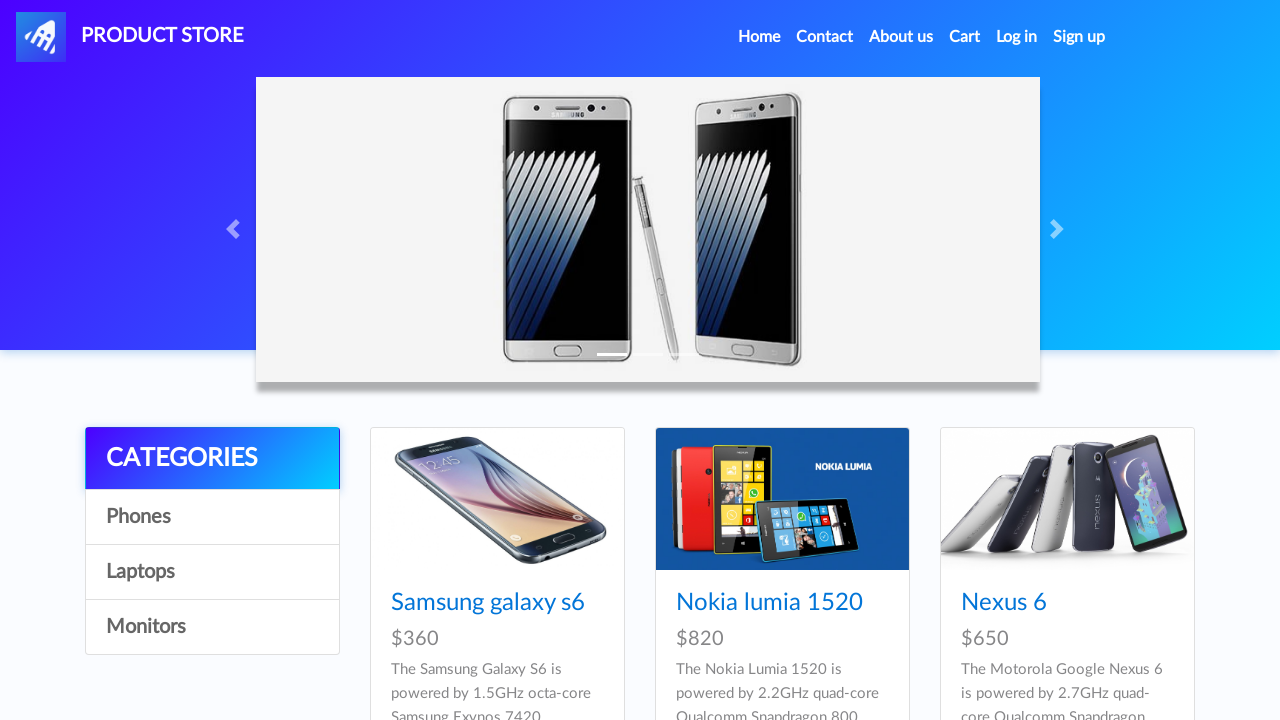

Clicked on Cart in navigation bar at (965, 37) on #cartur
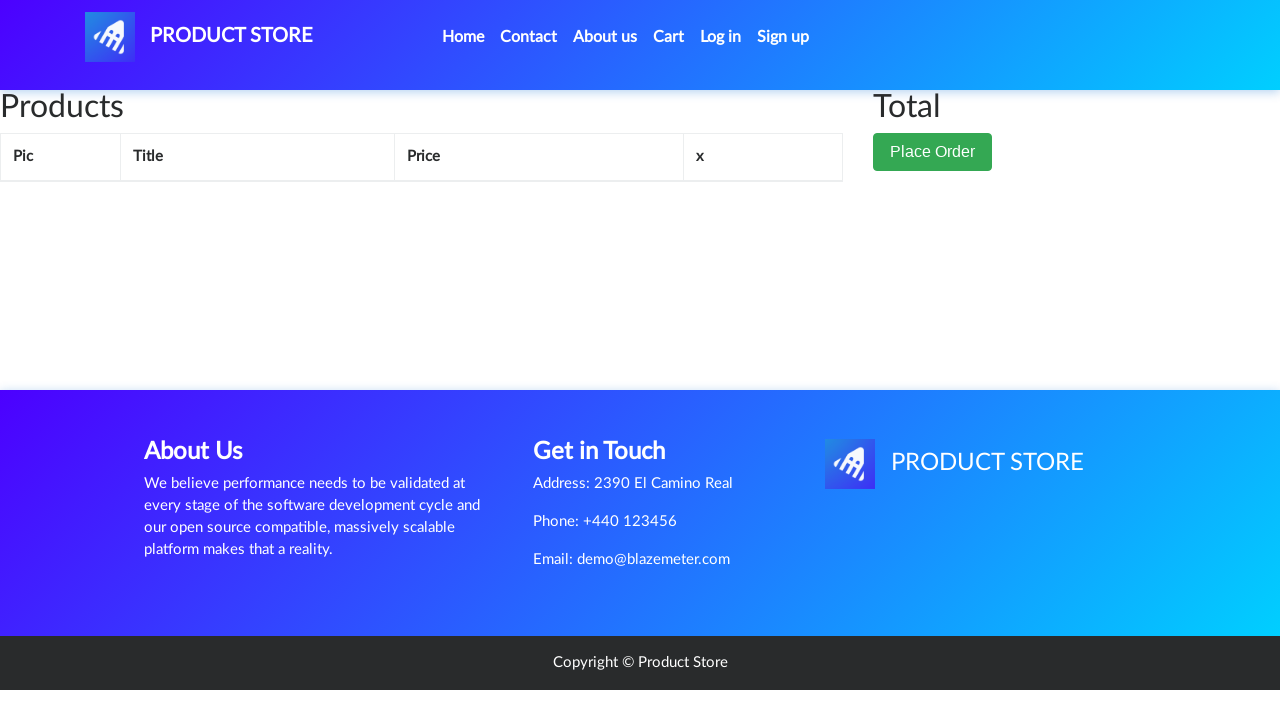

Verified redirect to cart page (URL changed to cart.html)
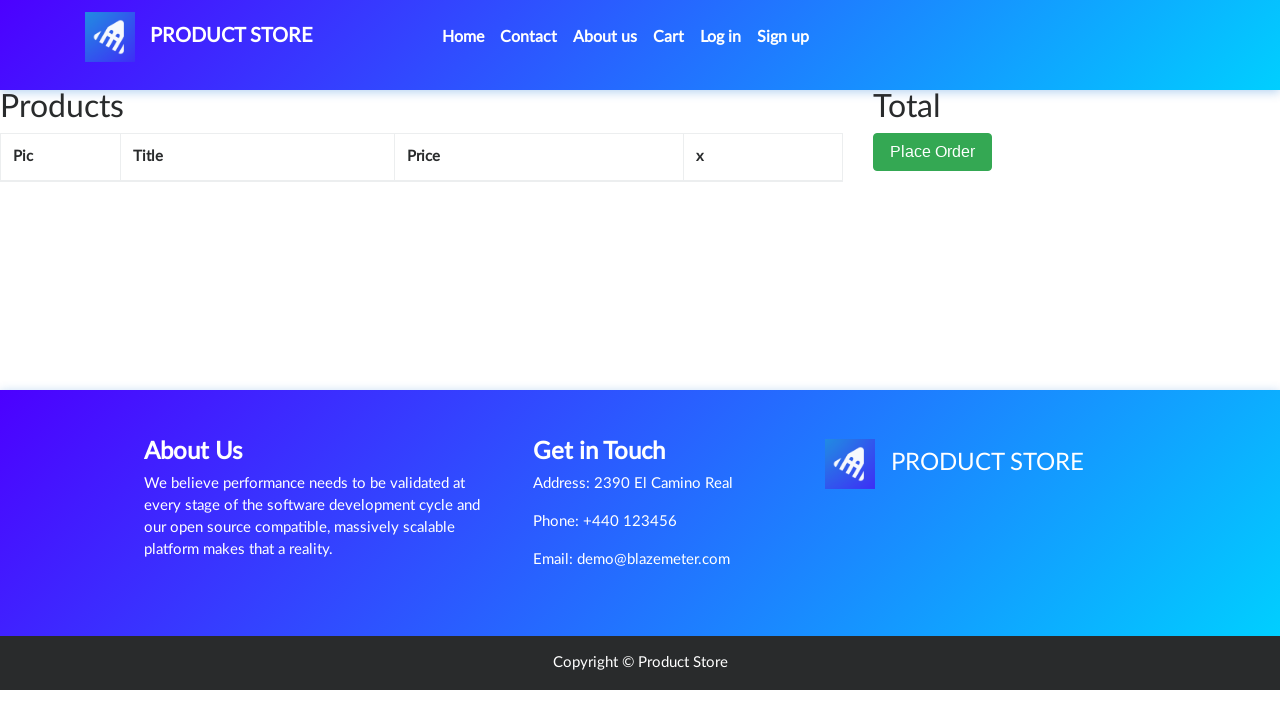

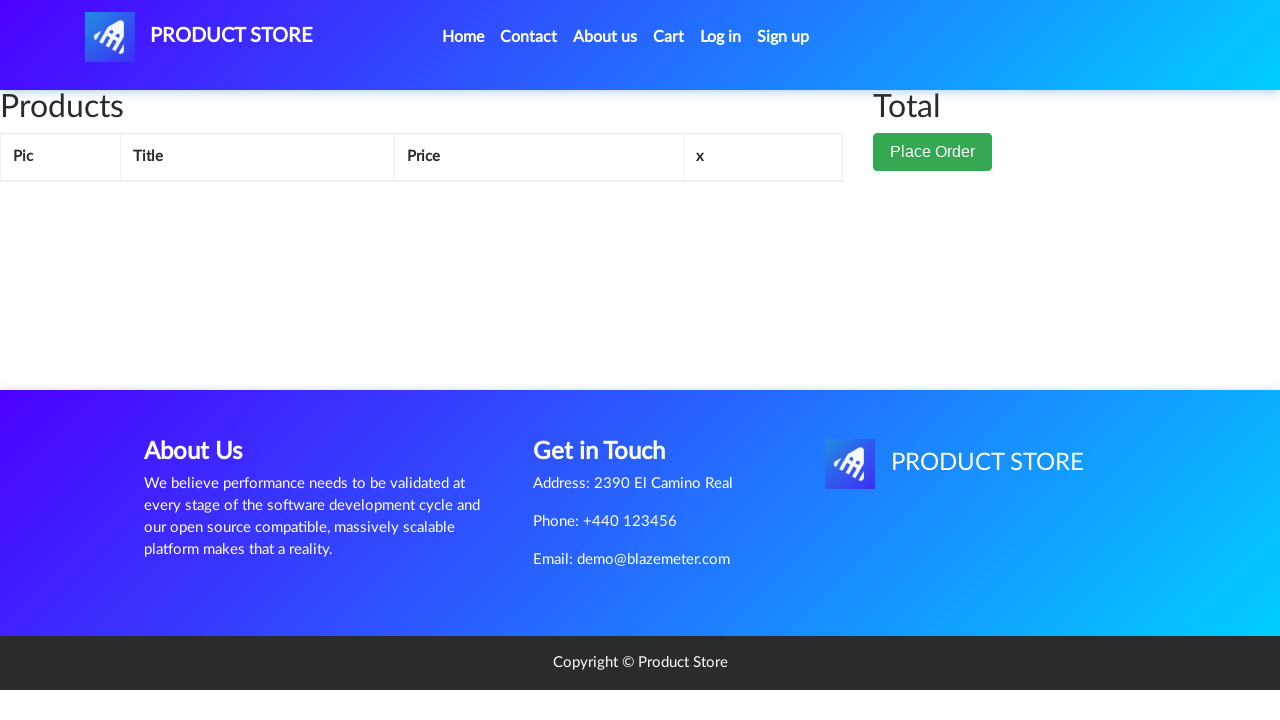